Tests Bank of America login page by verifying page title, logo display, link availability, and checkbox functionality

Starting URL: https://secure.bankofamerica.com/login/sign-in/signOnV2Screen.go

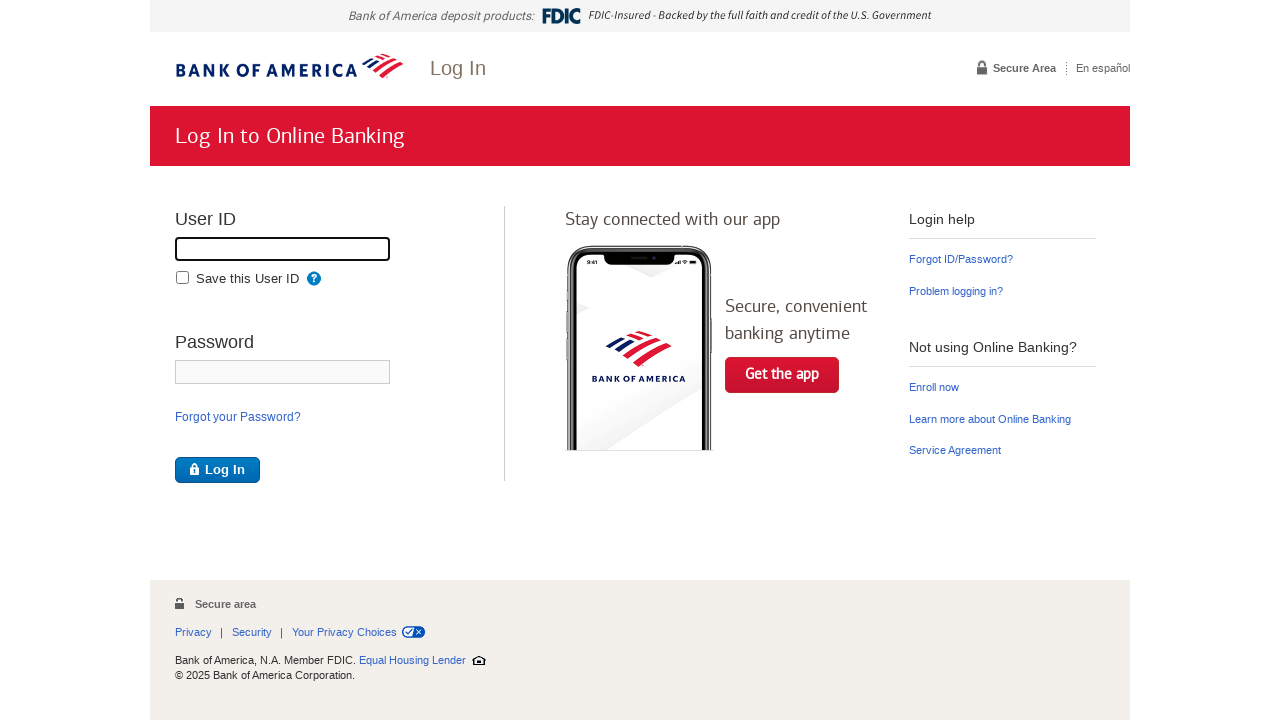

Verified page title is 'Bank of America | Online Banking | Log In | User ID'
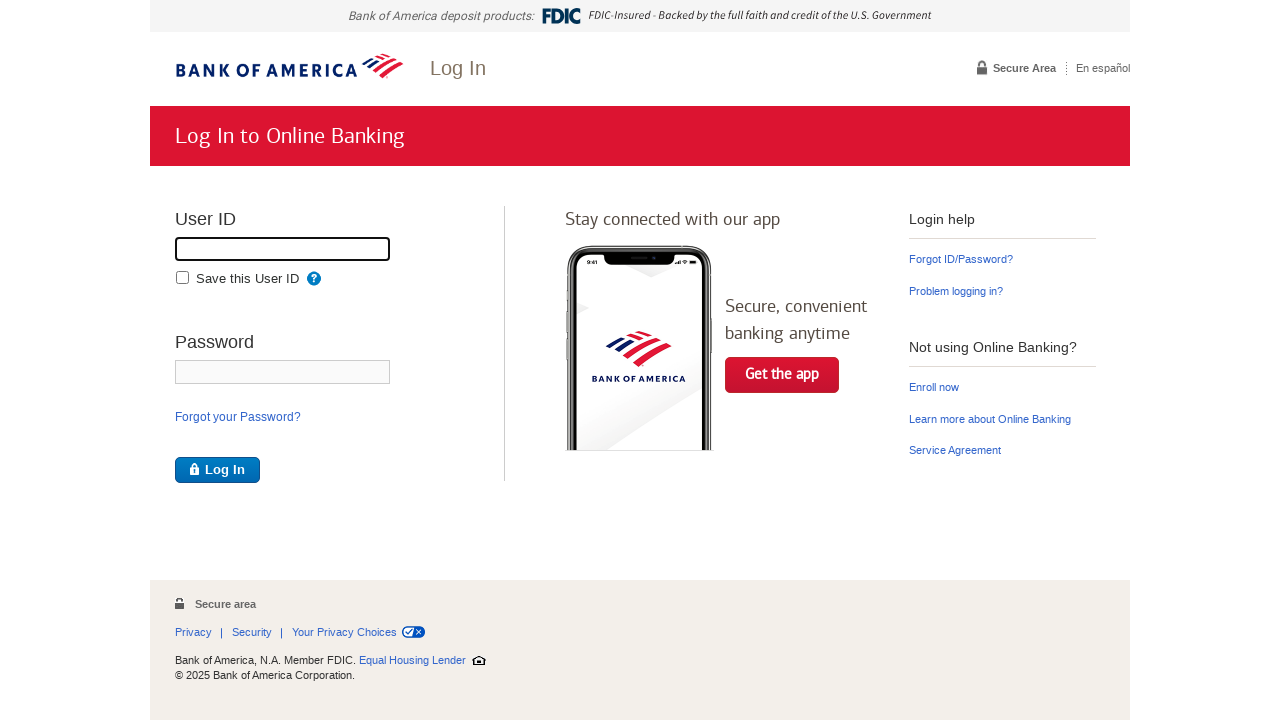

Located Bank of America logo element
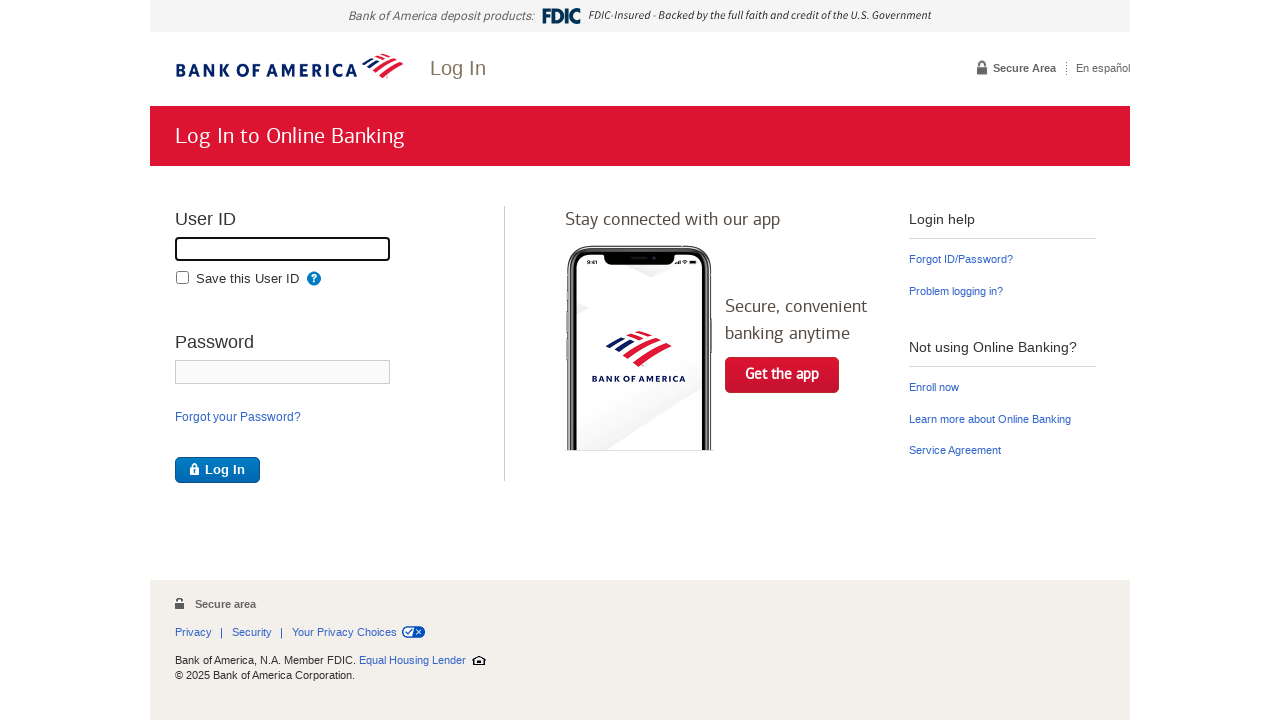

Asserted that Bank of America logo is visible
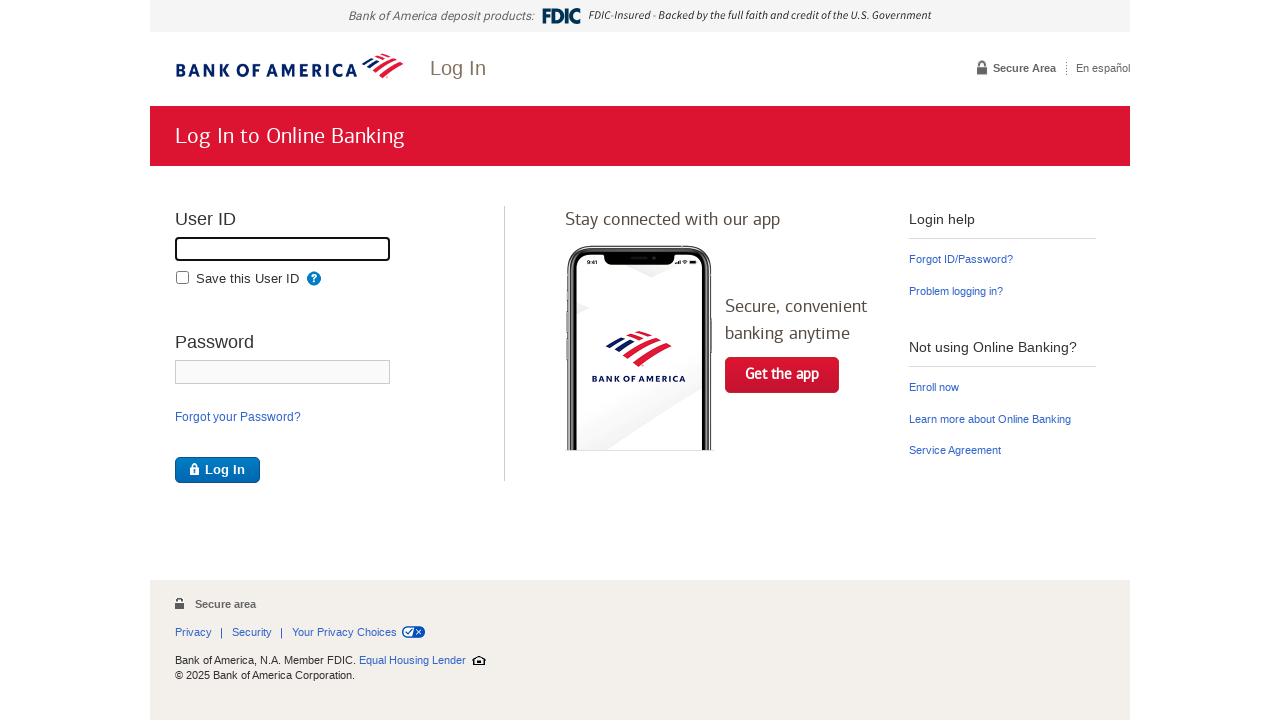

Located 'Get the App' link element
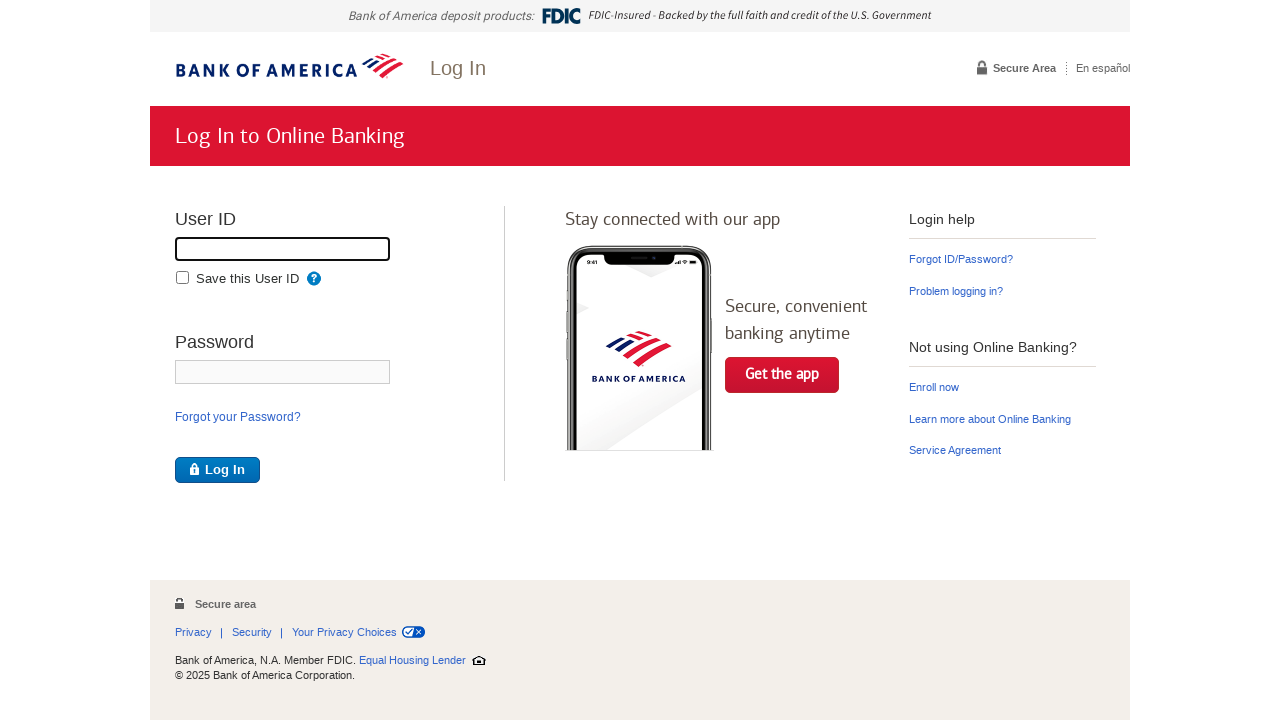

Verified 'Get the App' link is enabled
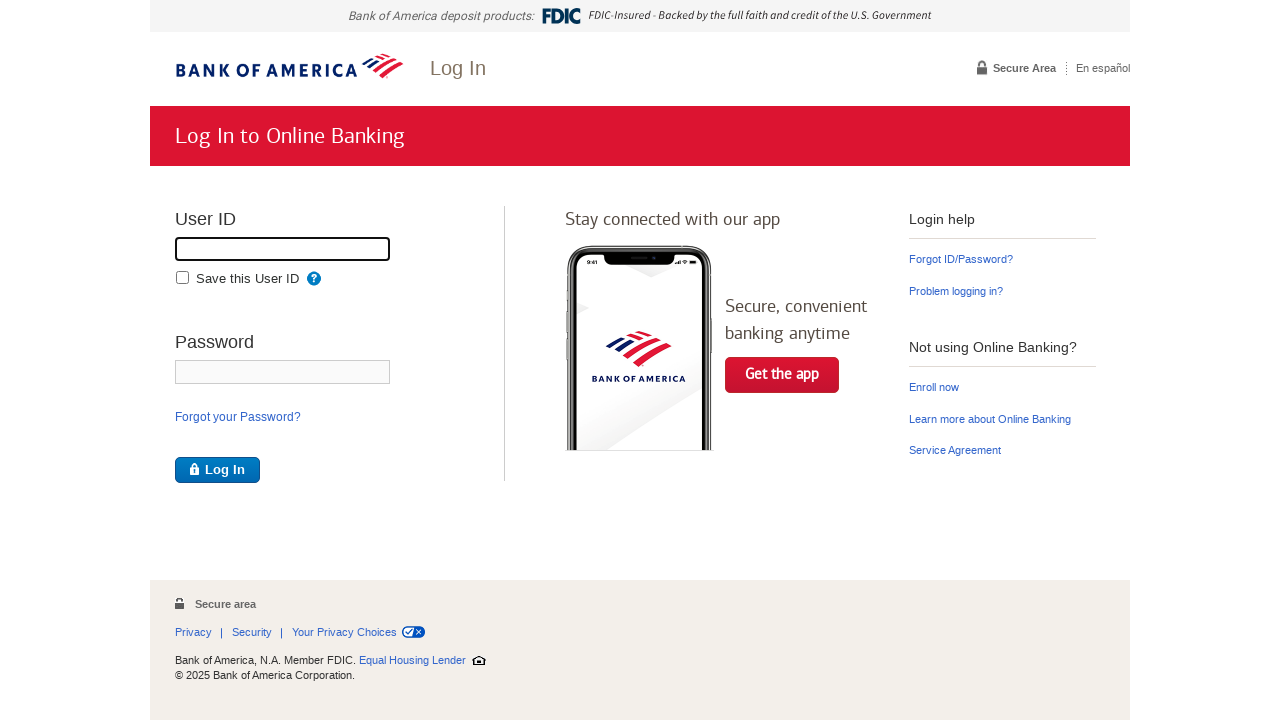

Clicked 'Save This User ID' checkbox at (182, 278) on div.remember-info > input
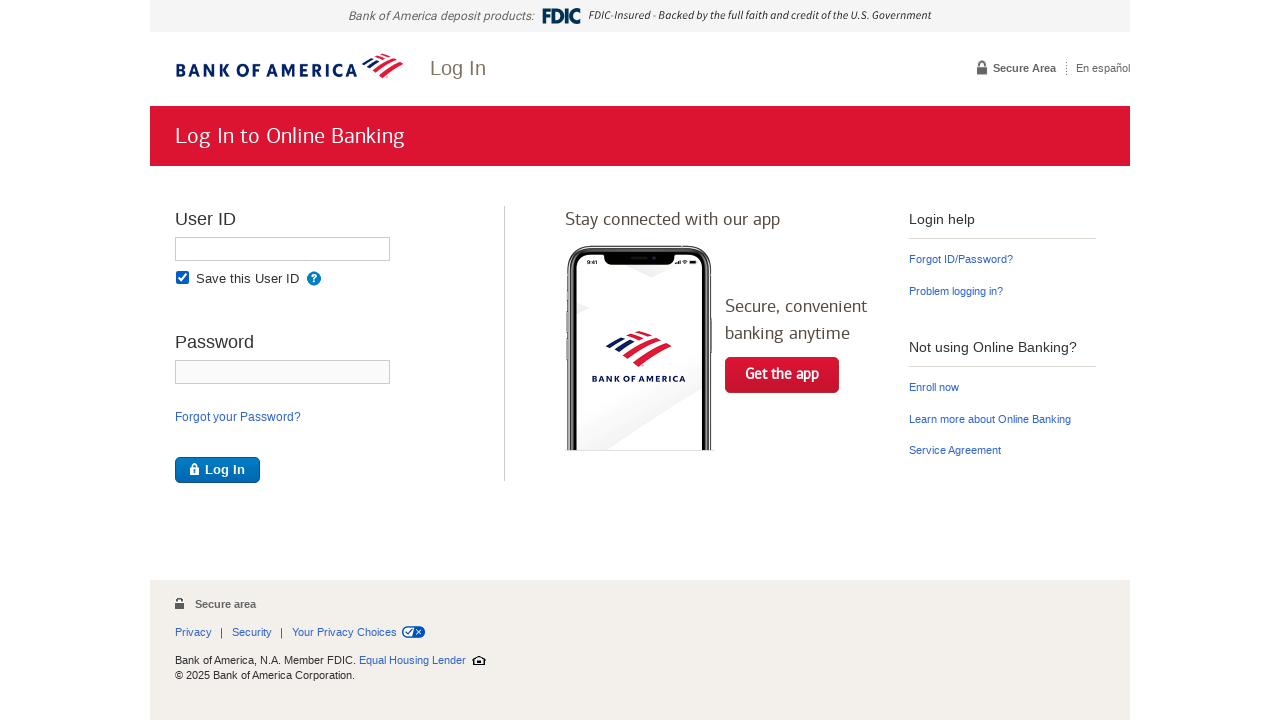

Checked if 'Save This User ID' checkbox is selected
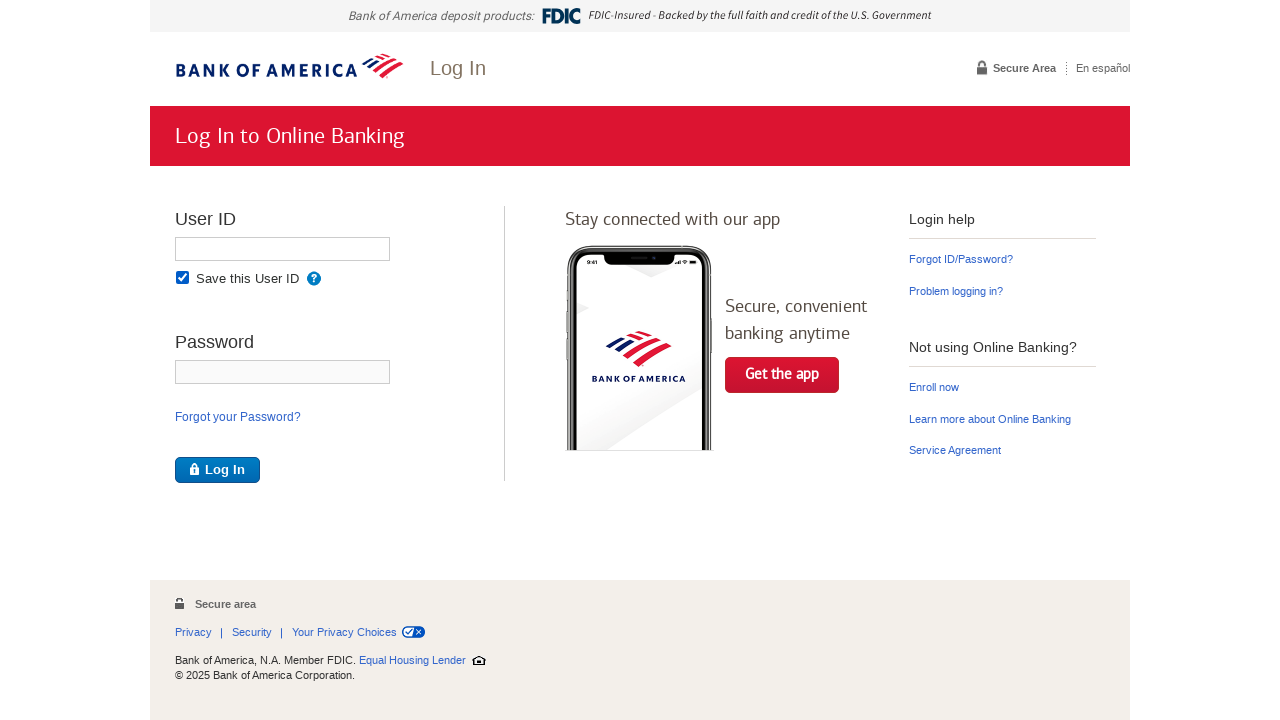

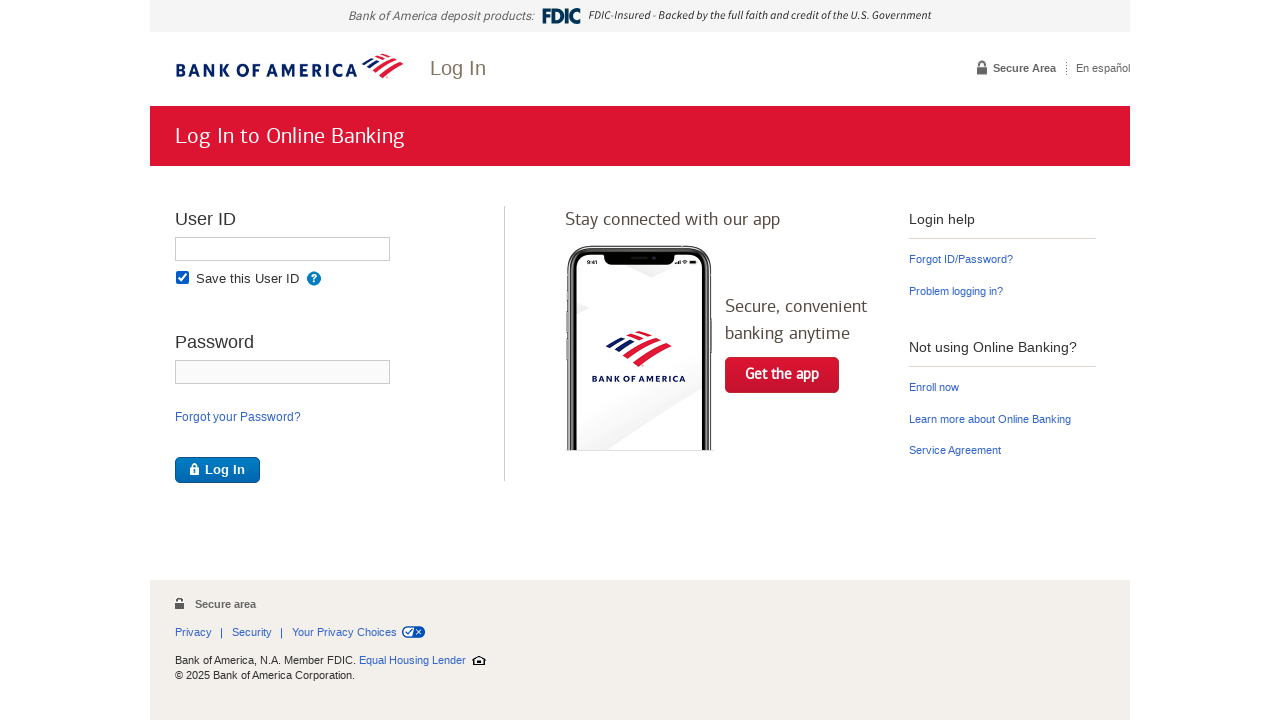